Tests jQuery UI datepicker functionality by navigating to a specific date using month/year navigation and selecting a day

Starting URL: https://jqueryui.com/datepicker/

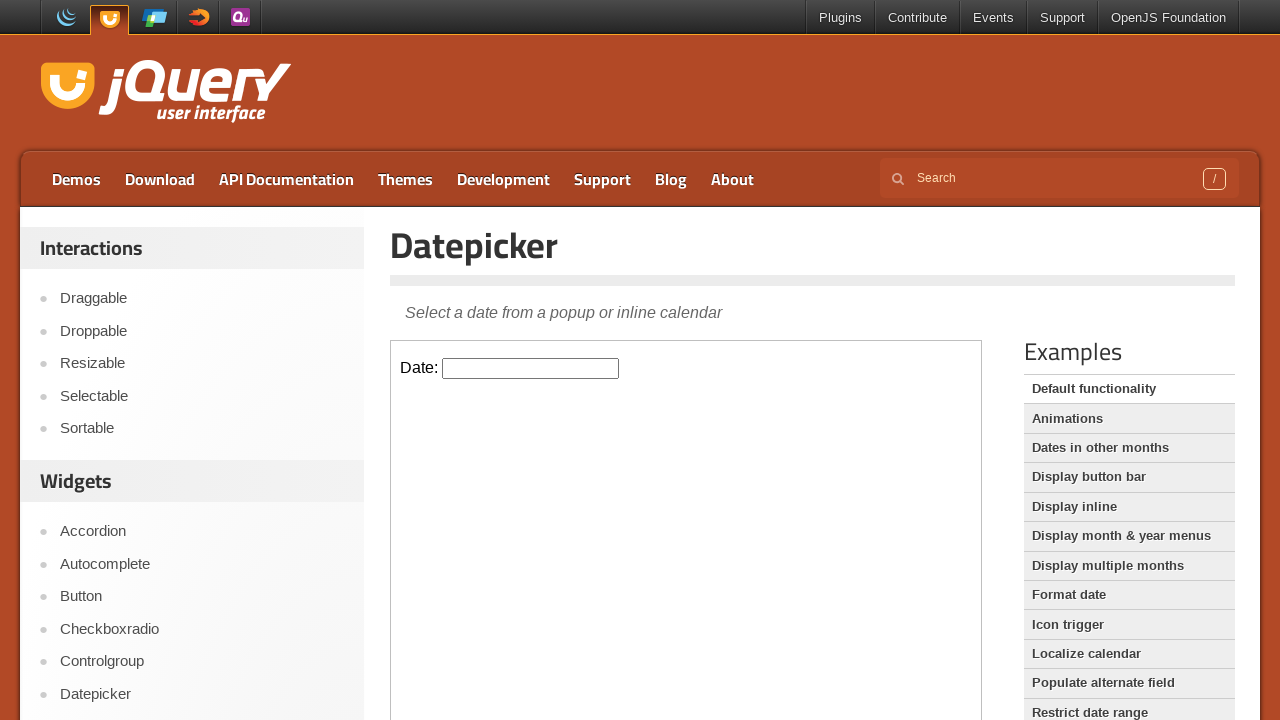

Located the iframe containing the datepicker
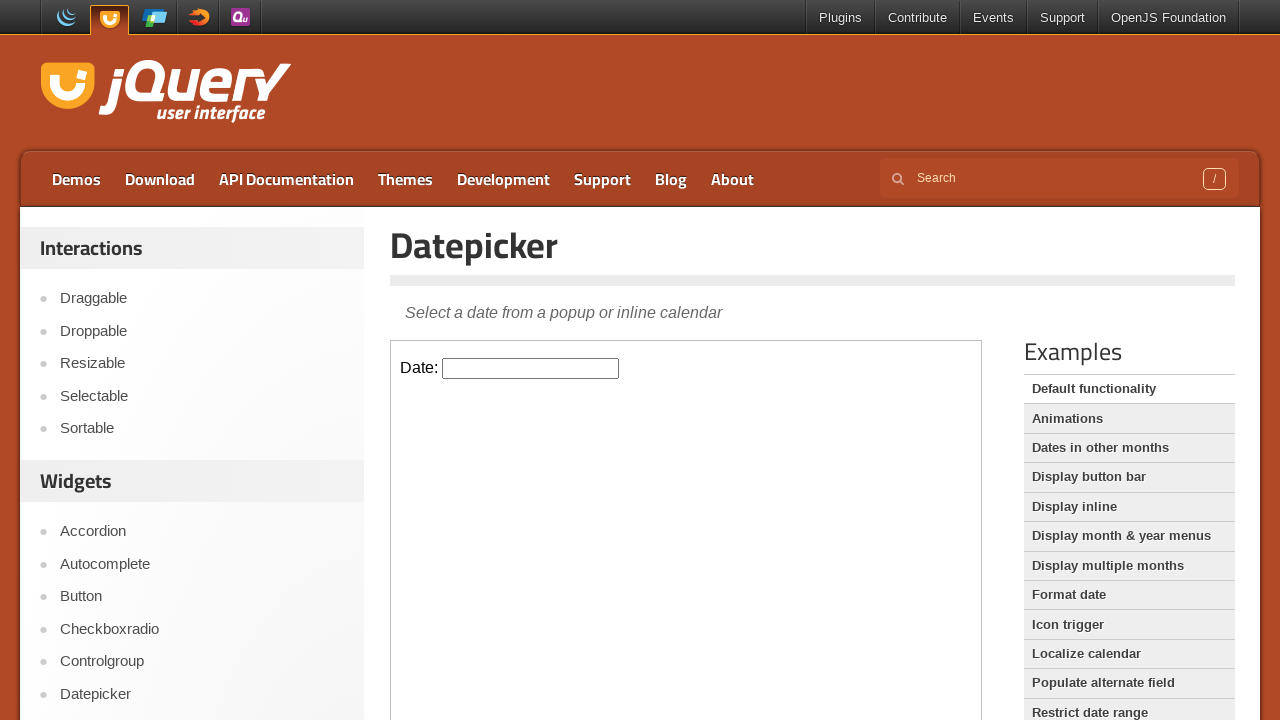

Clicked on the datepicker input to open calendar at (531, 368) on iframe >> nth=0 >> internal:control=enter-frame >> #datepicker
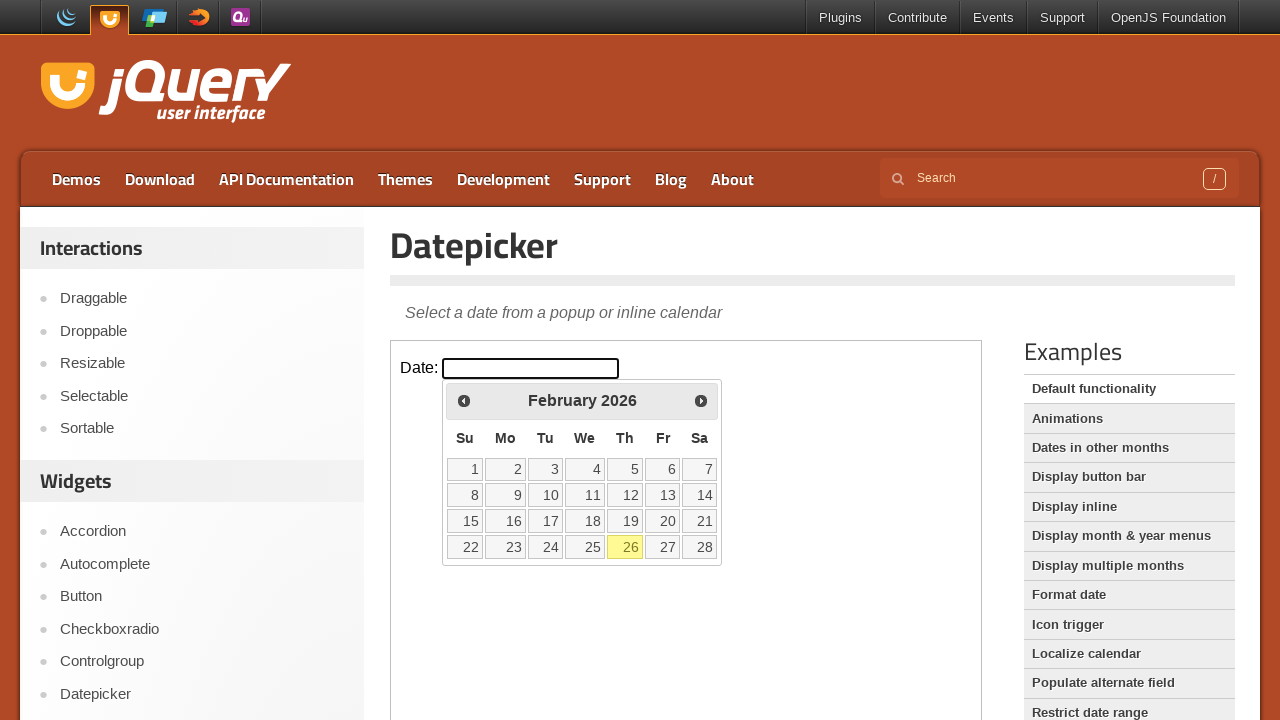

Checked current calendar month: February 2026
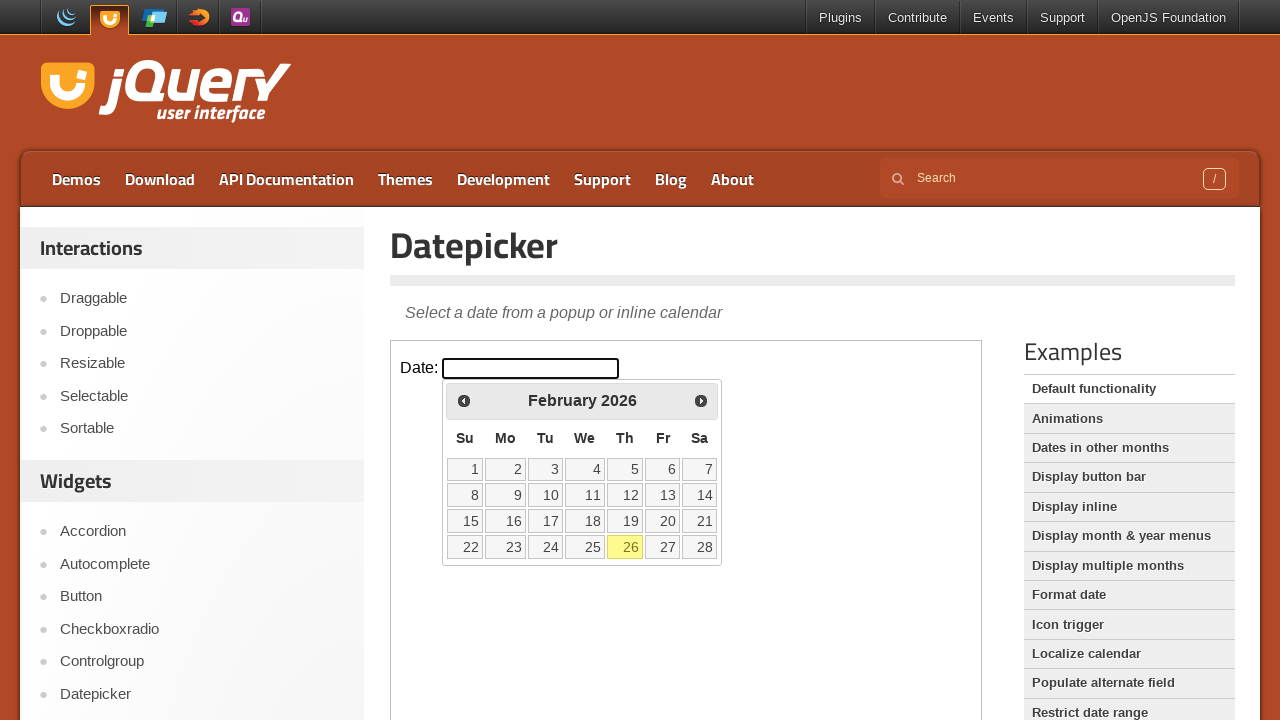

Clicked next month button to navigate forward at (701, 400) on iframe >> nth=0 >> internal:control=enter-frame >> span.ui-icon.ui-icon-circle-t
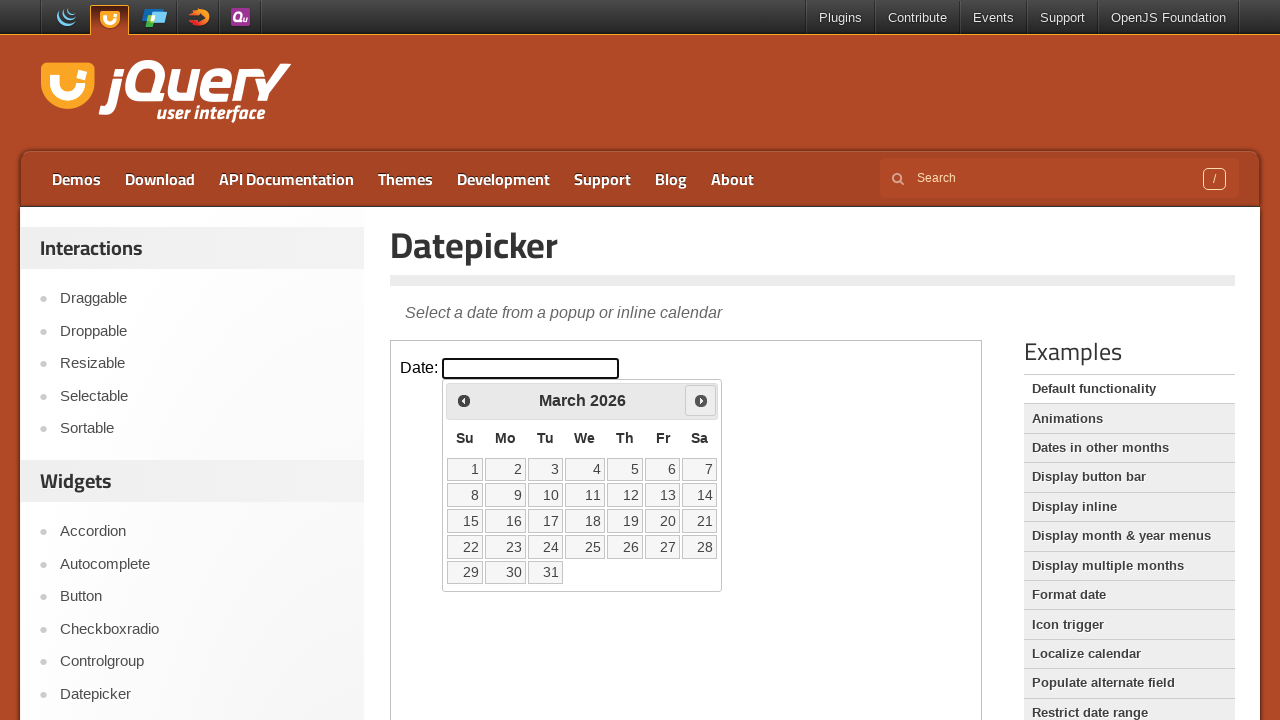

Checked current calendar month: March 2026
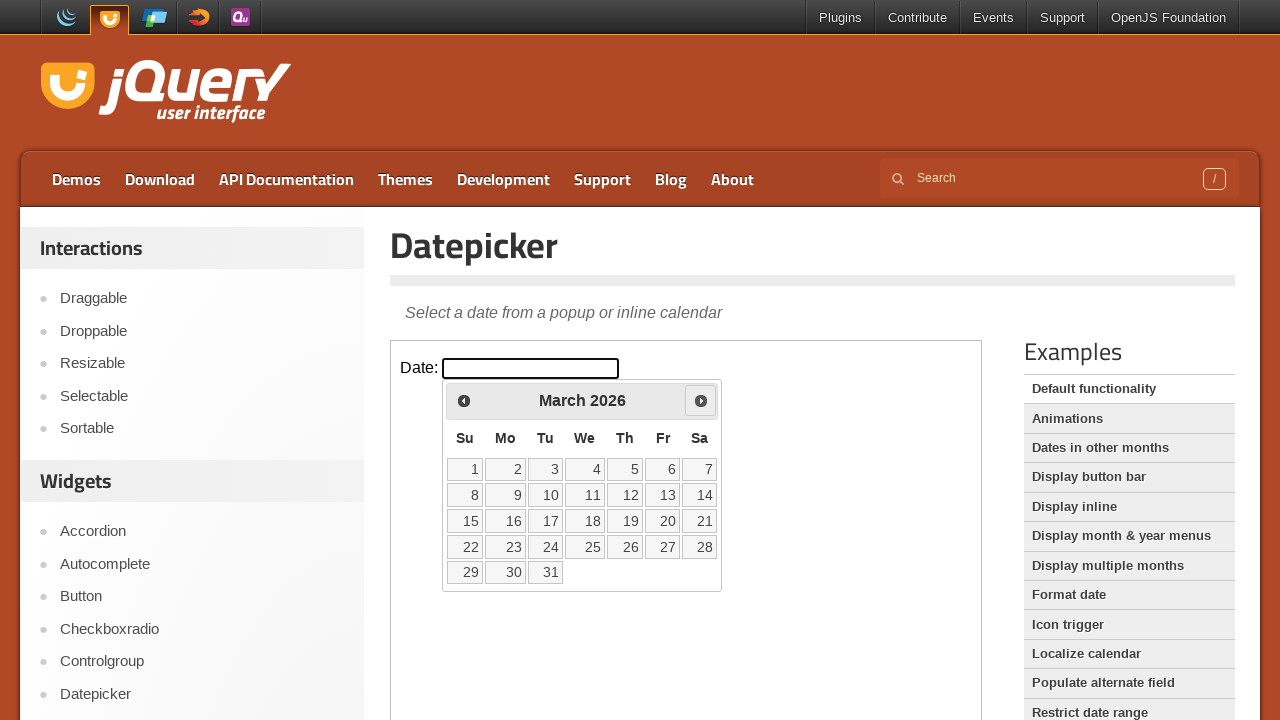

Clicked next month button to navigate forward at (701, 400) on iframe >> nth=0 >> internal:control=enter-frame >> span.ui-icon.ui-icon-circle-t
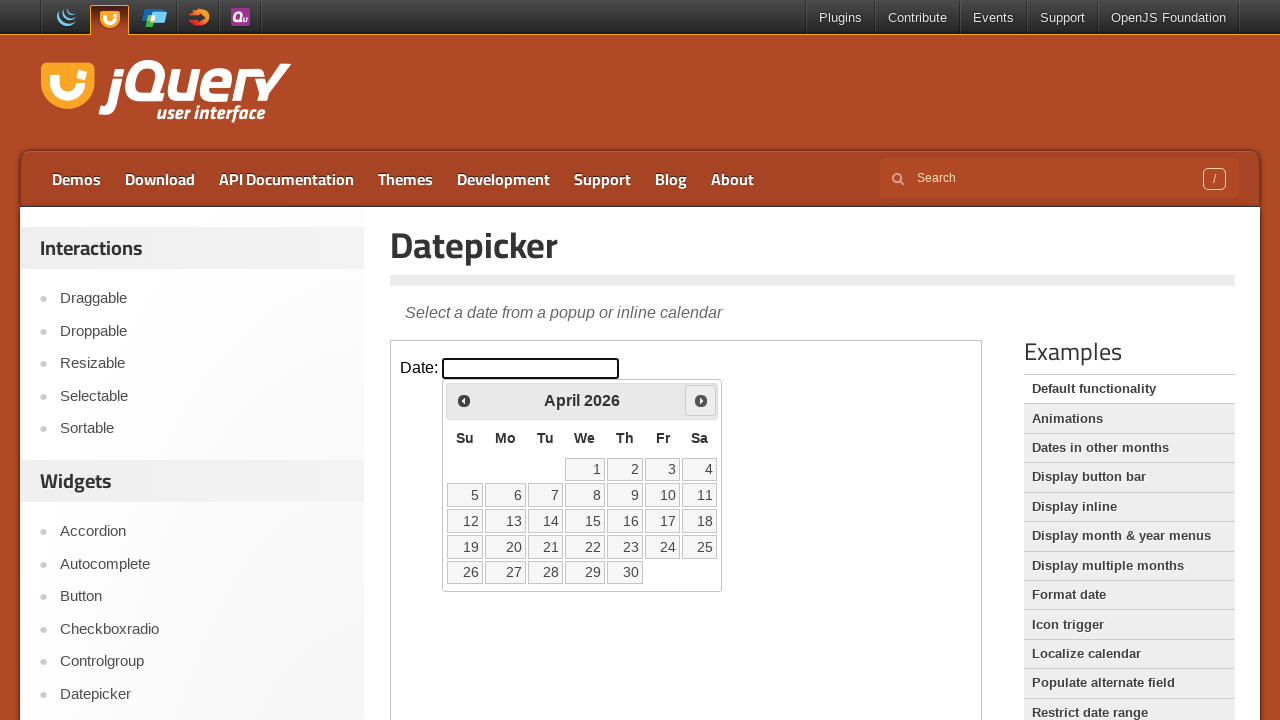

Checked current calendar month: April 2026
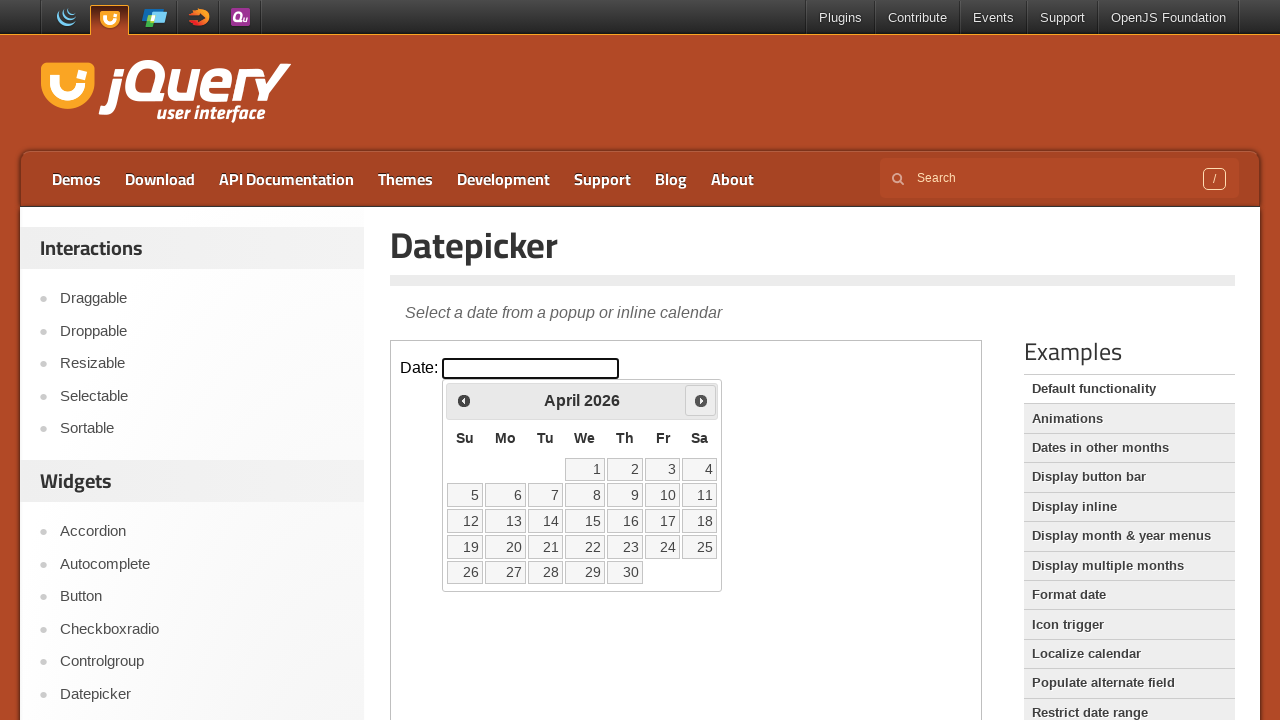

Clicked next month button to navigate forward at (701, 400) on iframe >> nth=0 >> internal:control=enter-frame >> span.ui-icon.ui-icon-circle-t
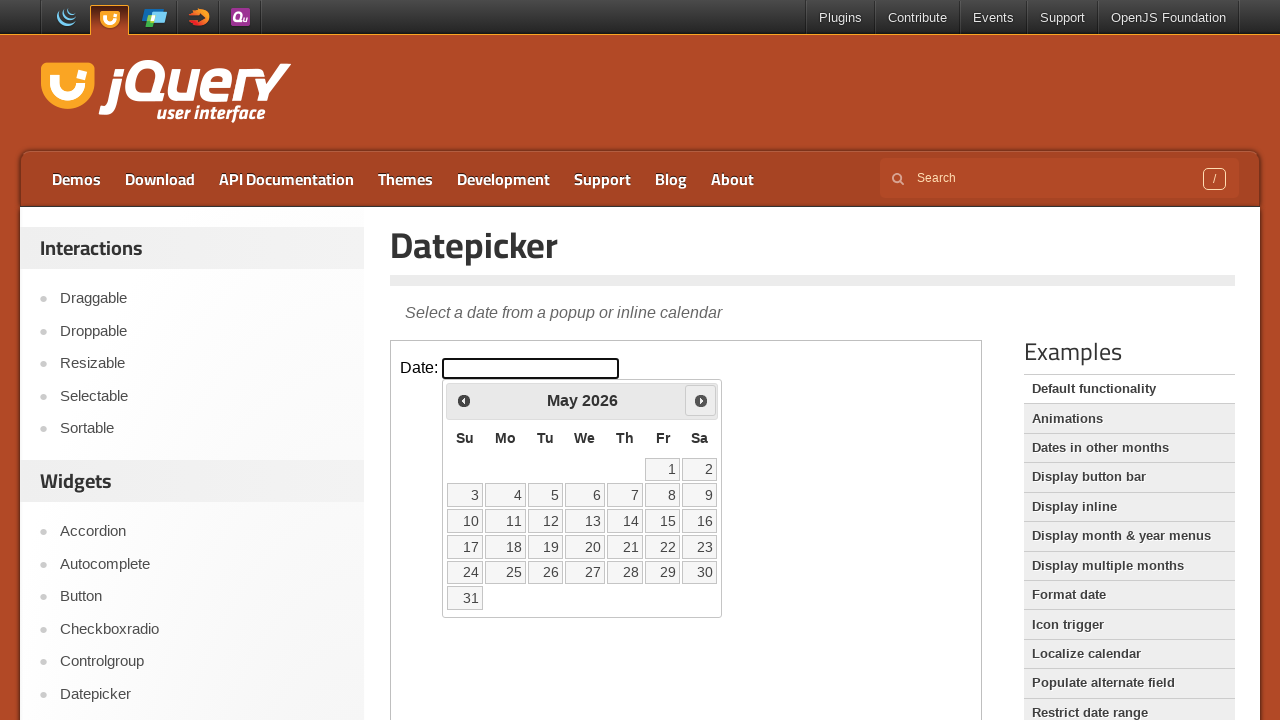

Checked current calendar month: May 2026
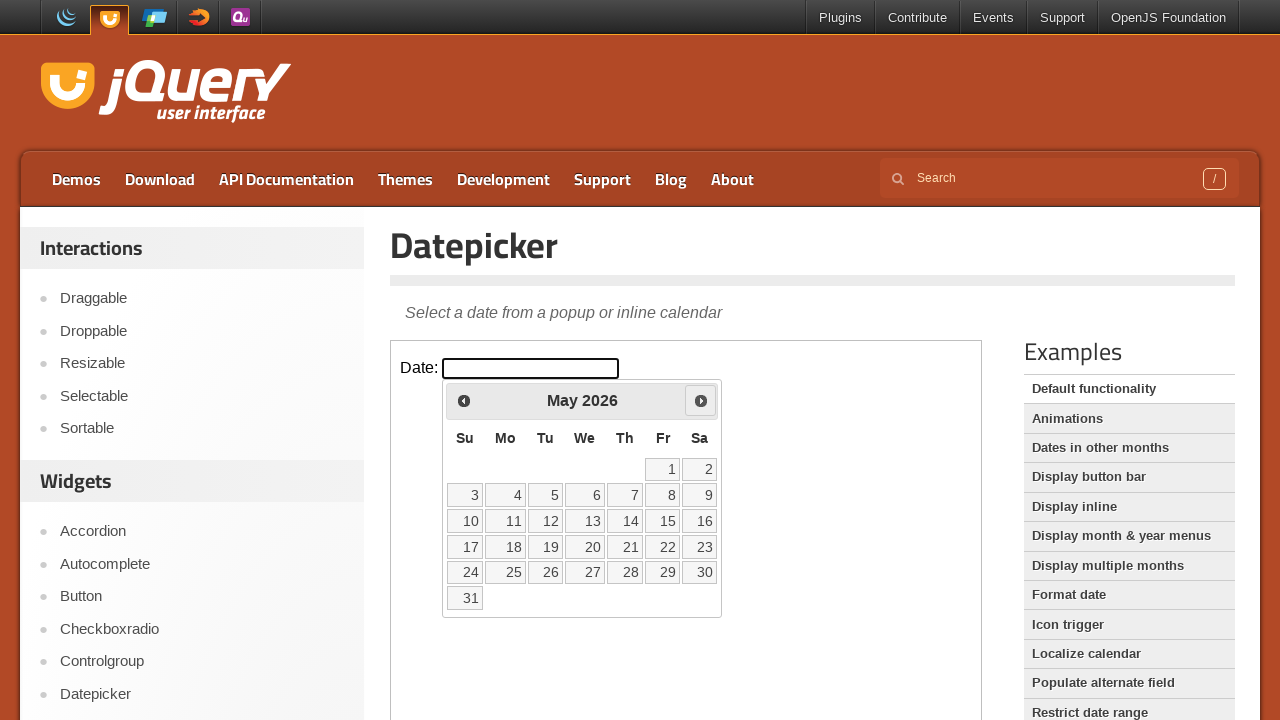

Clicked next month button to navigate forward at (701, 400) on iframe >> nth=0 >> internal:control=enter-frame >> span.ui-icon.ui-icon-circle-t
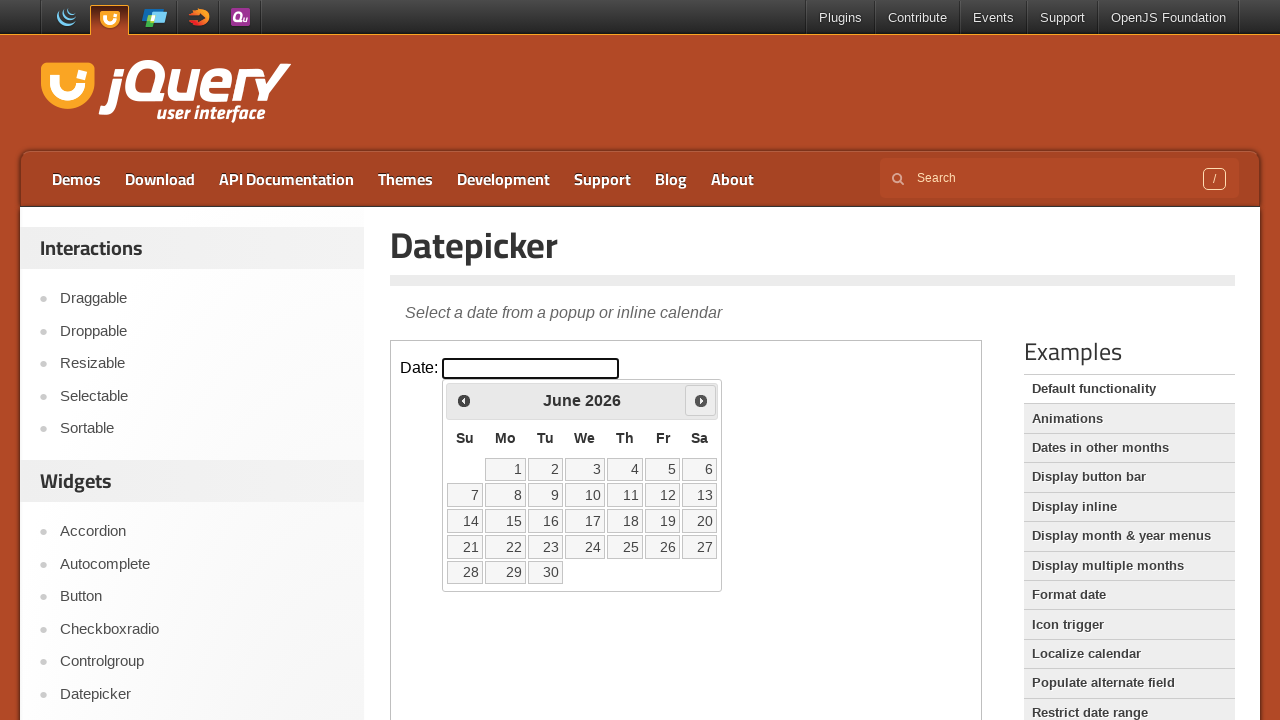

Checked current calendar month: June 2026
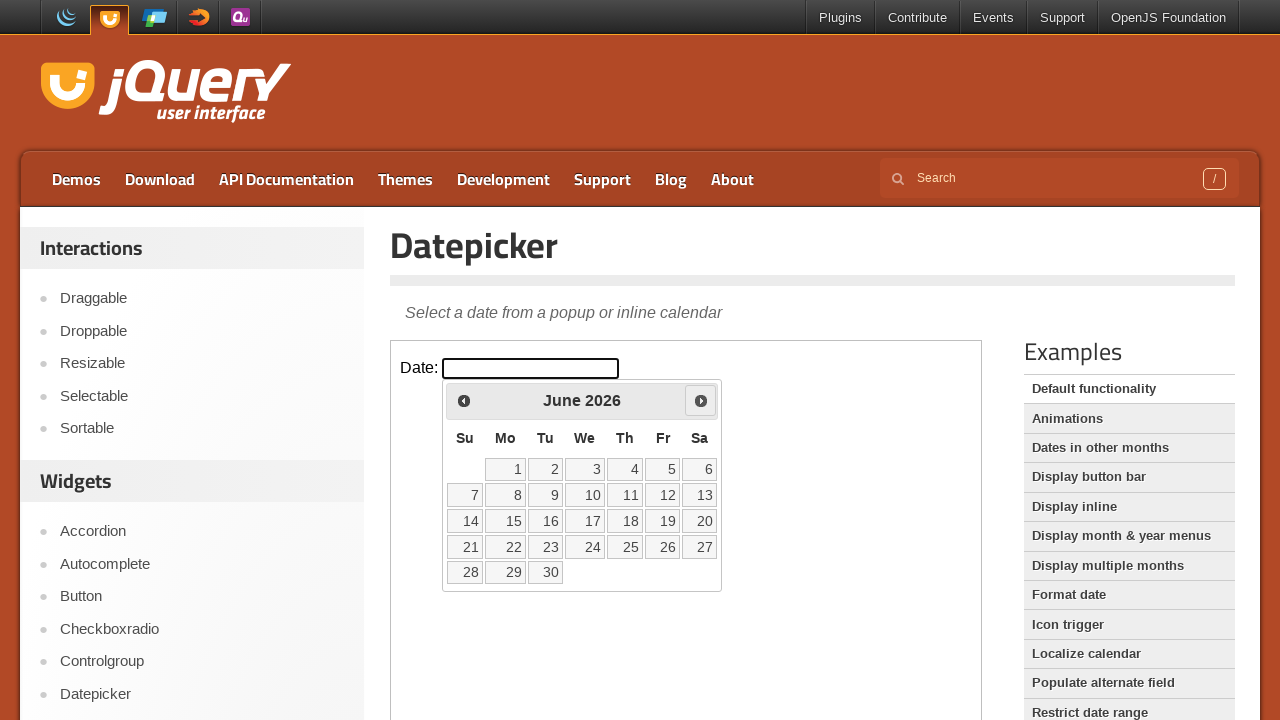

Clicked next month button to navigate forward at (701, 400) on iframe >> nth=0 >> internal:control=enter-frame >> span.ui-icon.ui-icon-circle-t
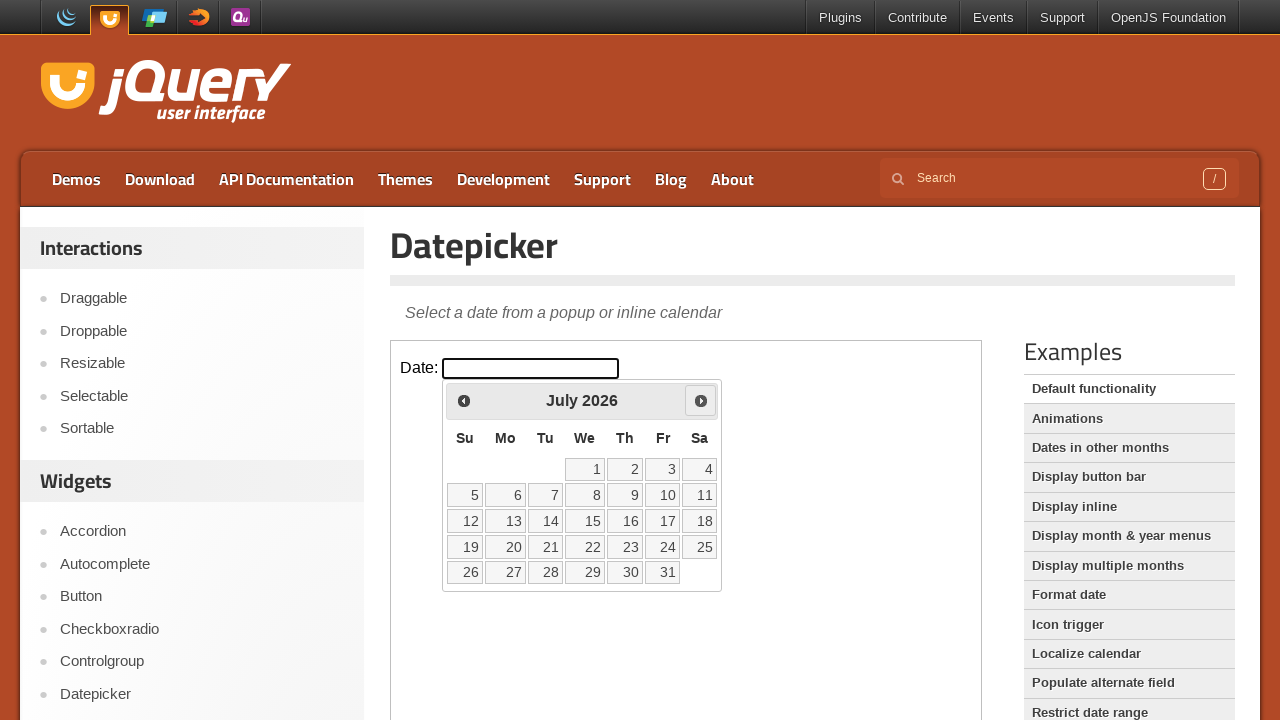

Checked current calendar month: July 2026
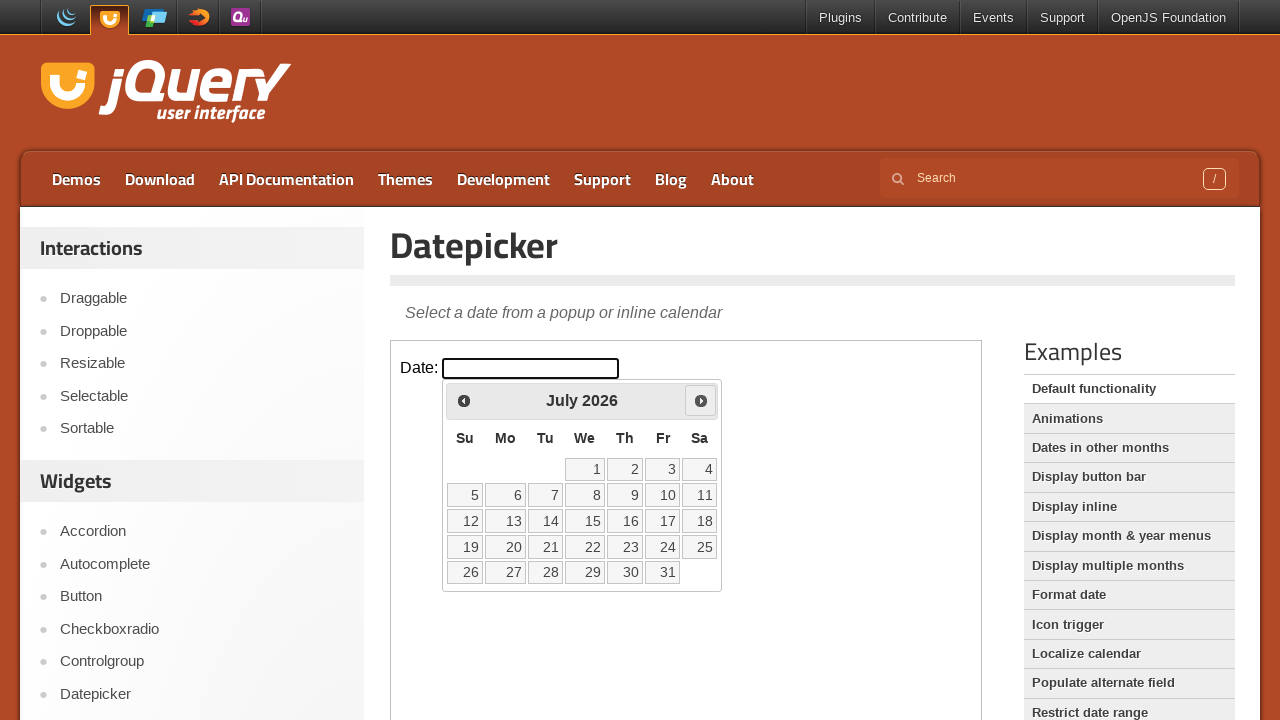

Clicked next month button to navigate forward at (701, 400) on iframe >> nth=0 >> internal:control=enter-frame >> span.ui-icon.ui-icon-circle-t
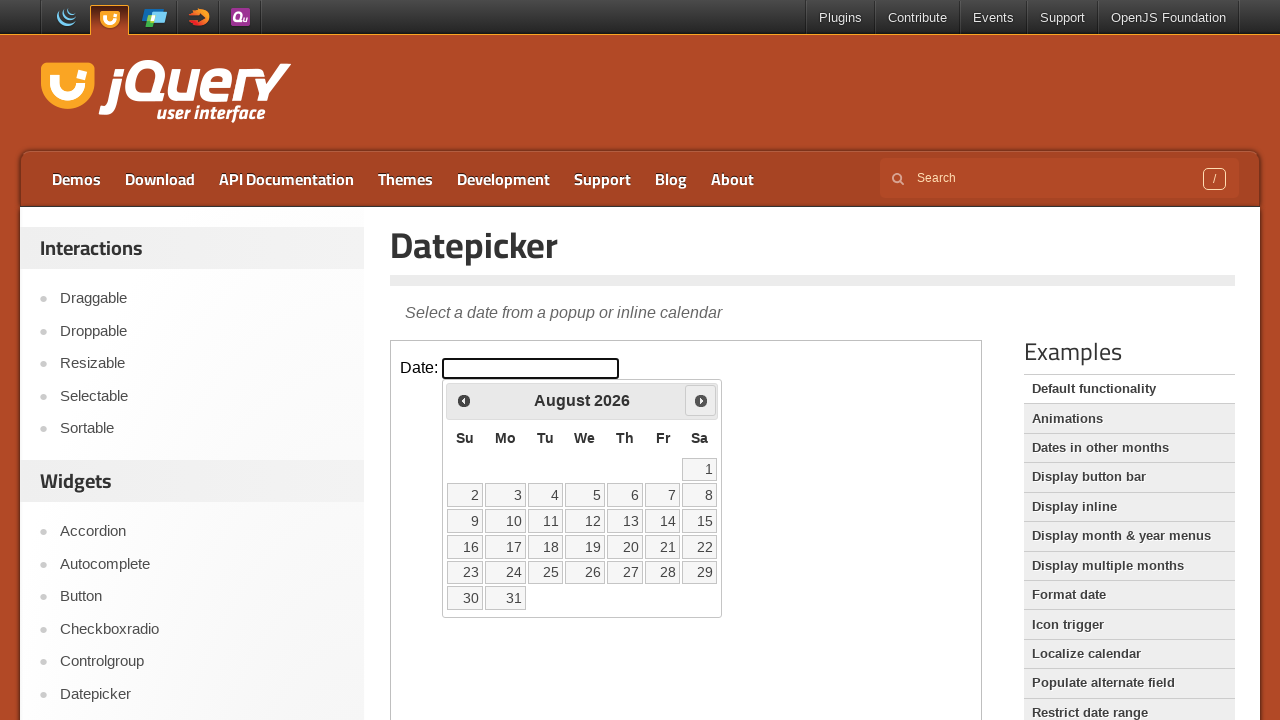

Checked current calendar month: August 2026
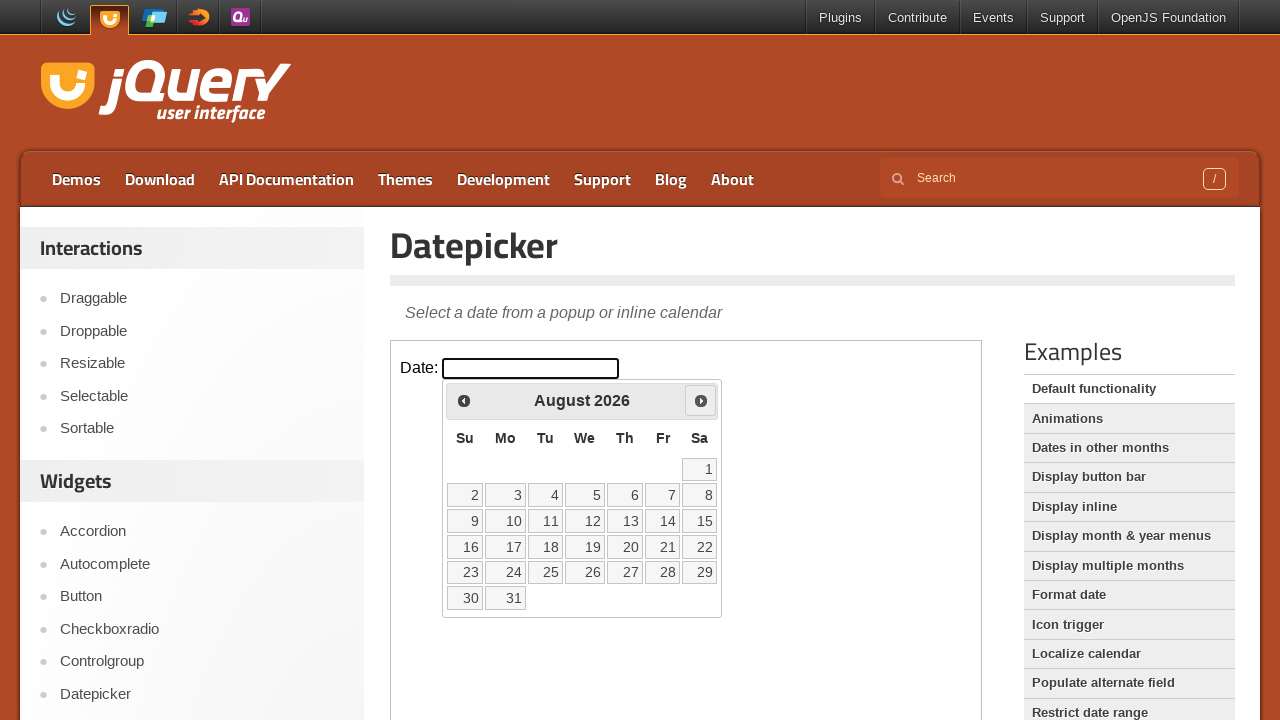

Clicked next month button to navigate forward at (701, 400) on iframe >> nth=0 >> internal:control=enter-frame >> span.ui-icon.ui-icon-circle-t
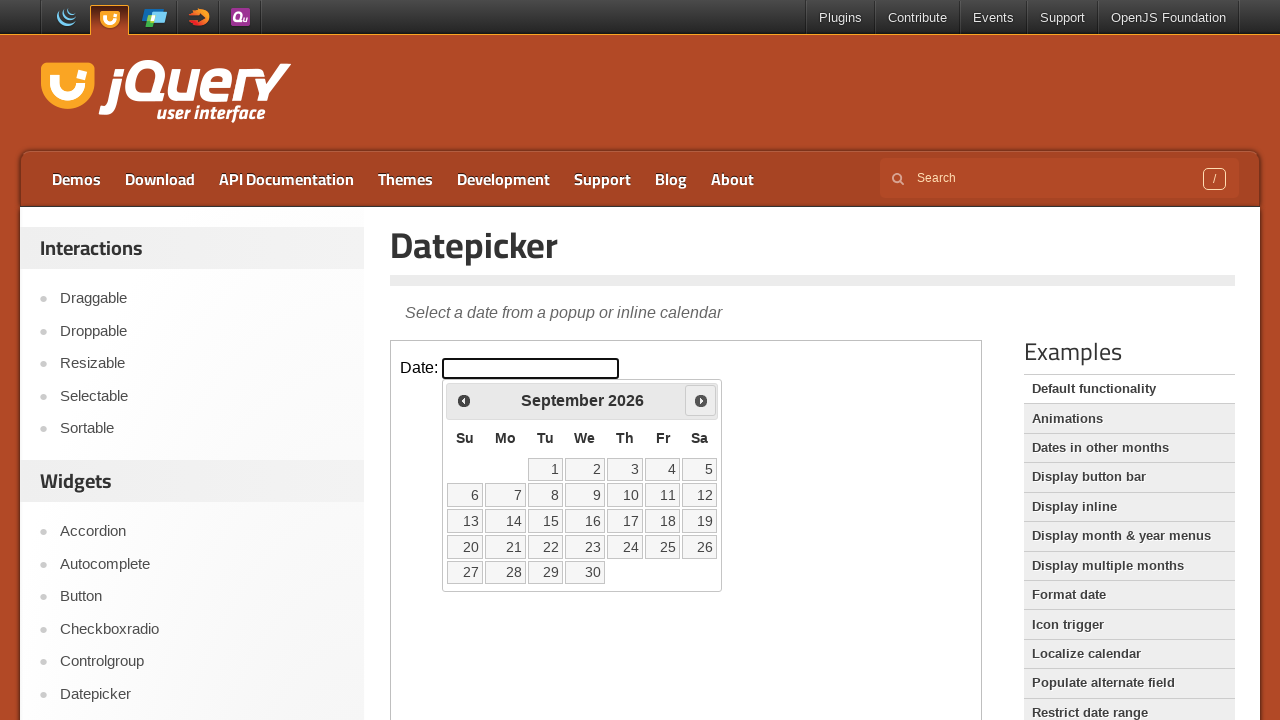

Checked current calendar month: September 2026
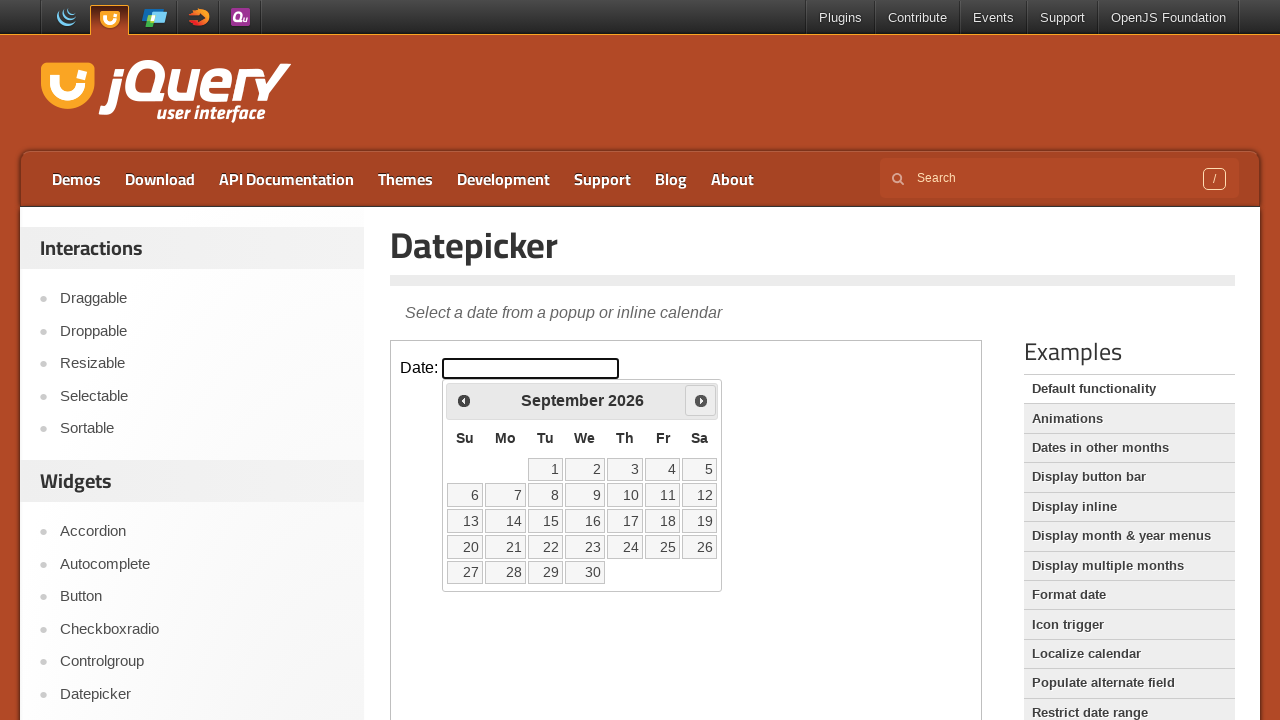

Clicked next month button to navigate forward at (701, 400) on iframe >> nth=0 >> internal:control=enter-frame >> span.ui-icon.ui-icon-circle-t
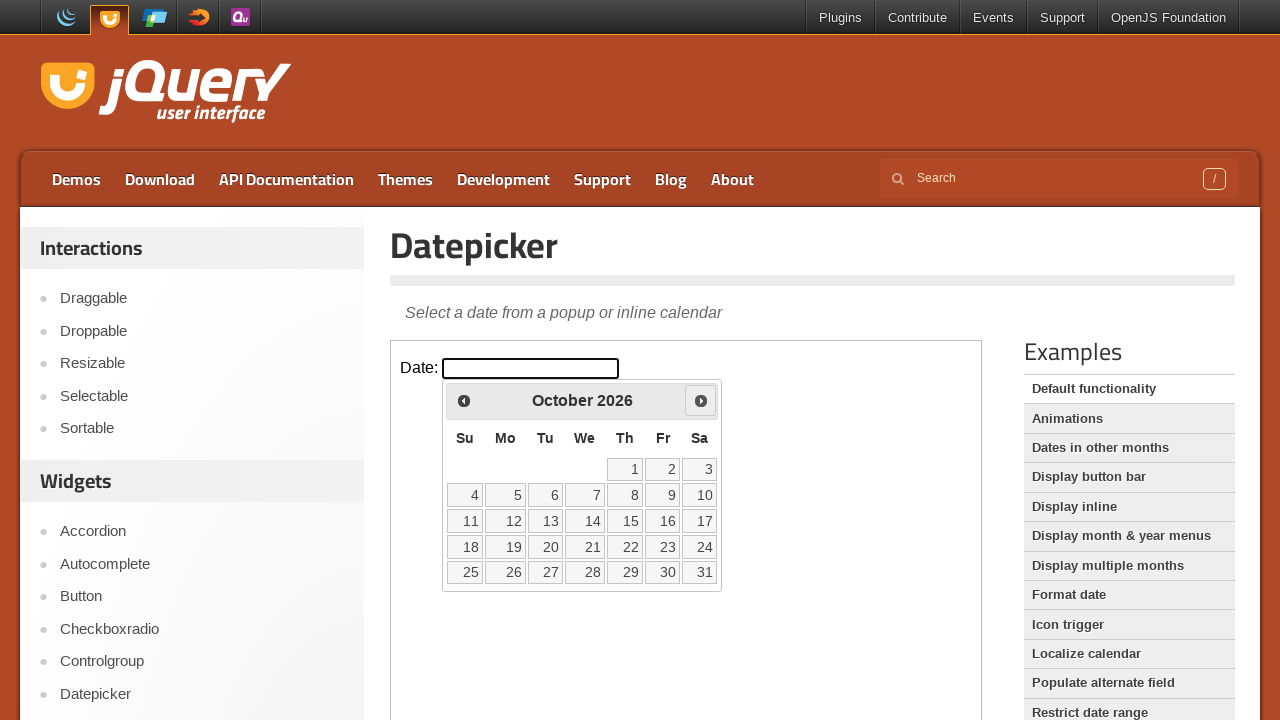

Checked current calendar month: October 2026
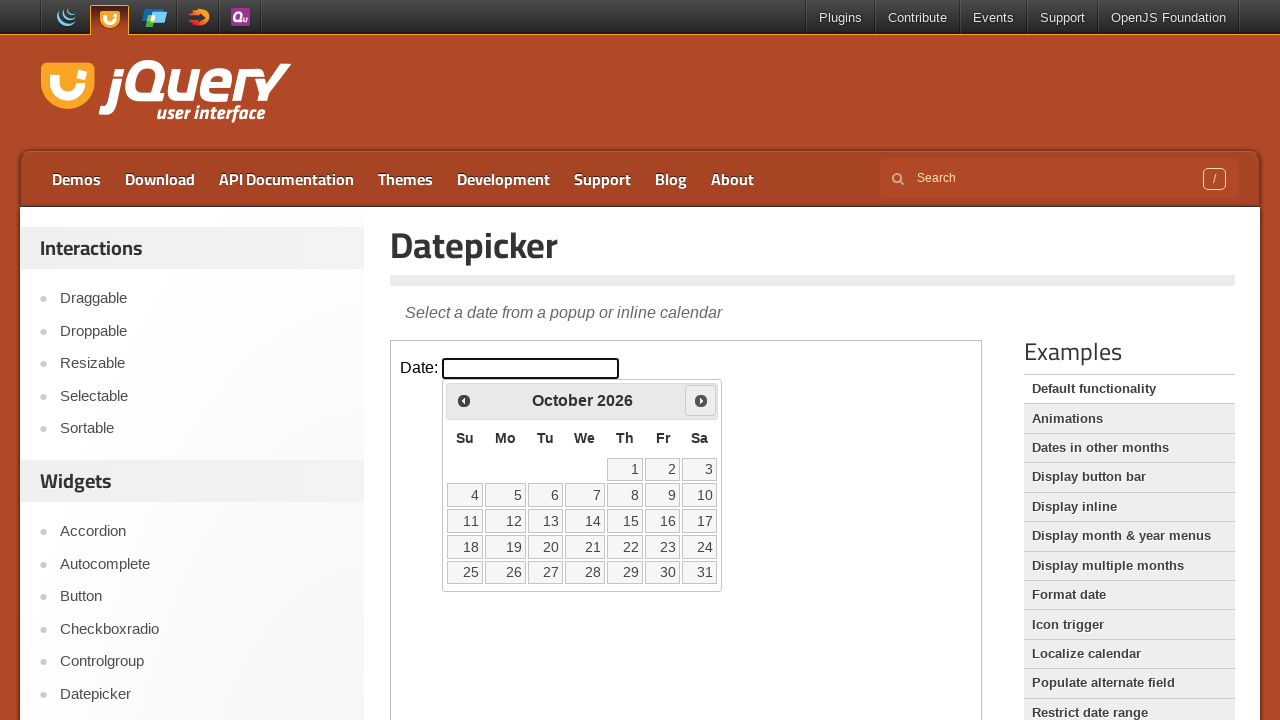

Clicked next month button to navigate forward at (701, 400) on iframe >> nth=0 >> internal:control=enter-frame >> span.ui-icon.ui-icon-circle-t
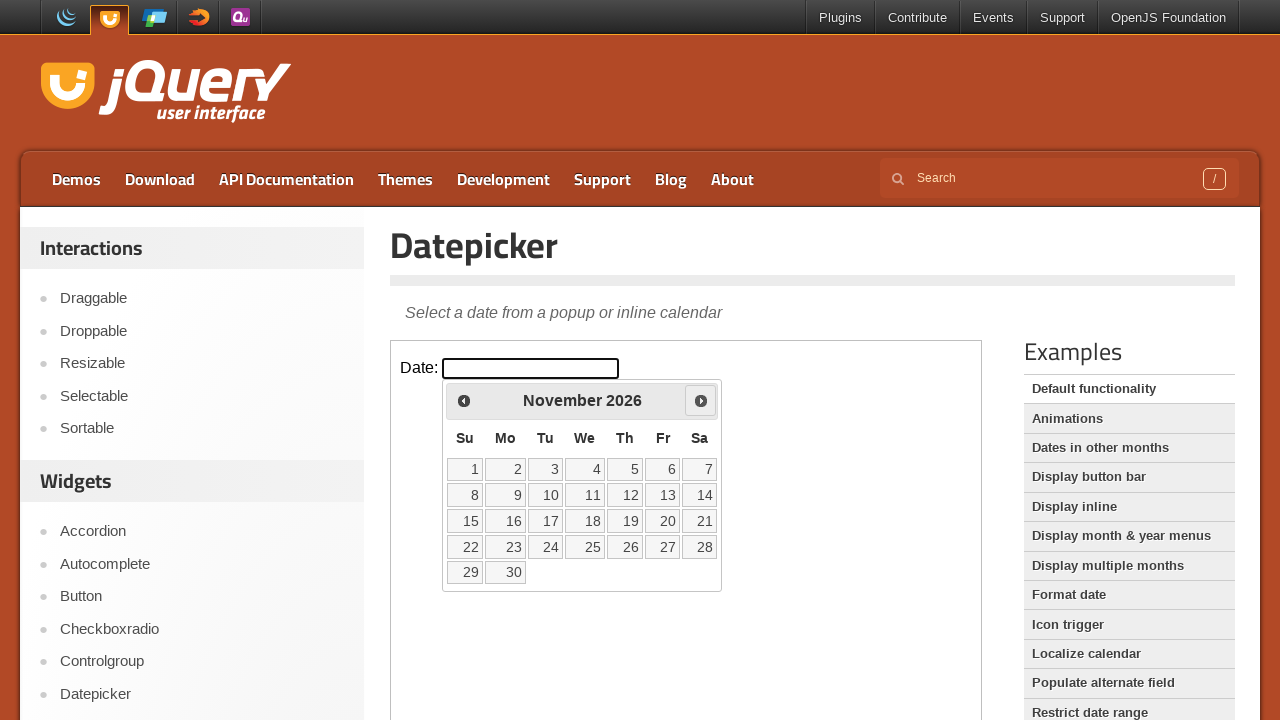

Checked current calendar month: November 2026
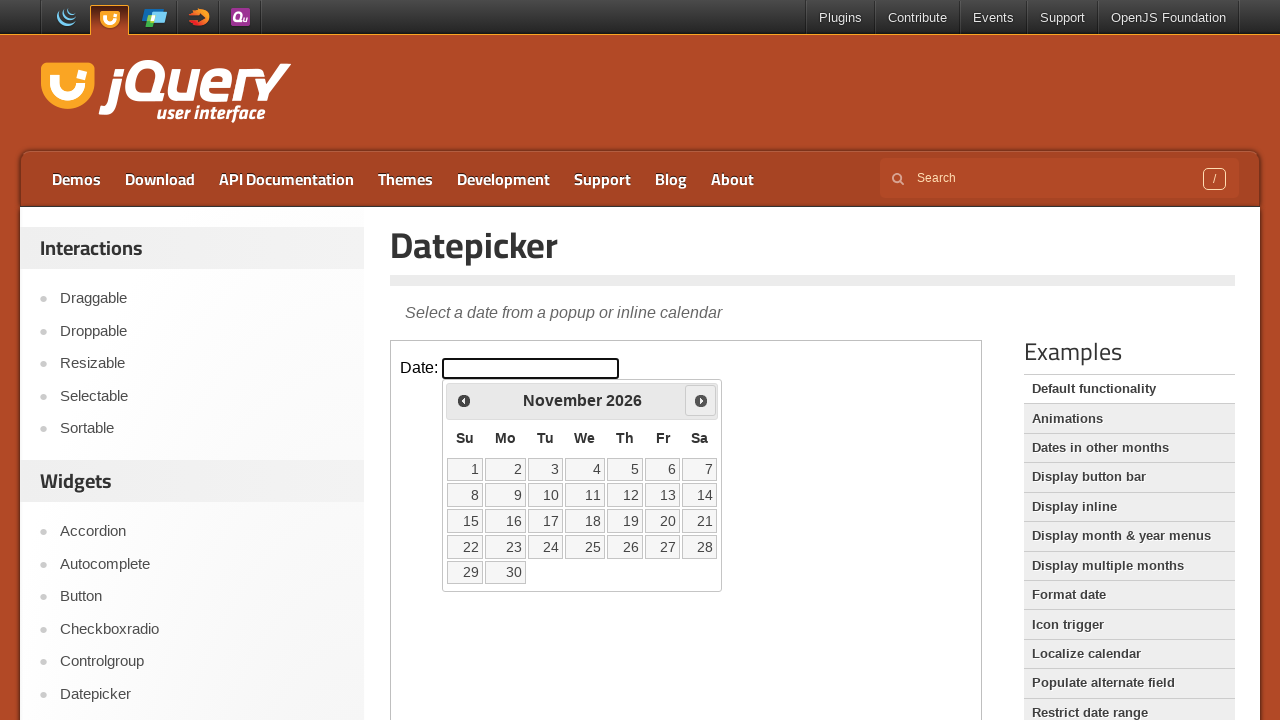

Clicked next month button to navigate forward at (701, 400) on iframe >> nth=0 >> internal:control=enter-frame >> span.ui-icon.ui-icon-circle-t
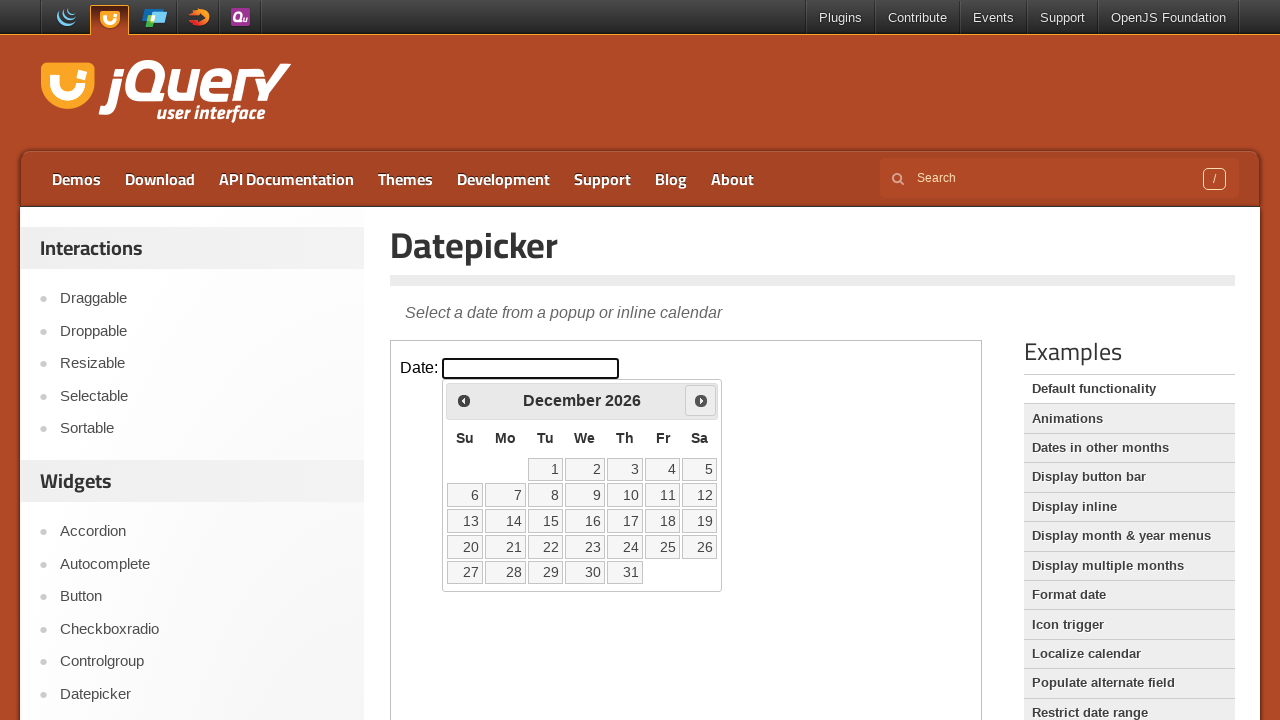

Checked current calendar month: December 2026
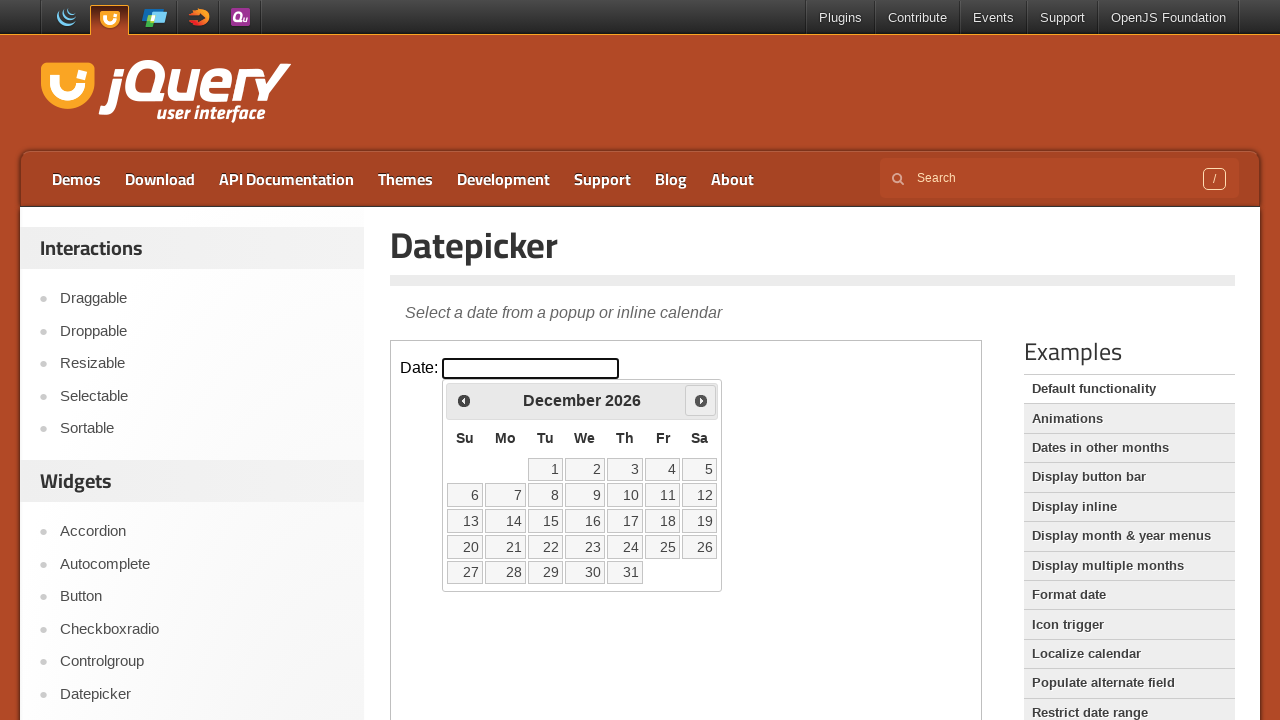

Clicked next month button to navigate forward at (701, 400) on iframe >> nth=0 >> internal:control=enter-frame >> span.ui-icon.ui-icon-circle-t
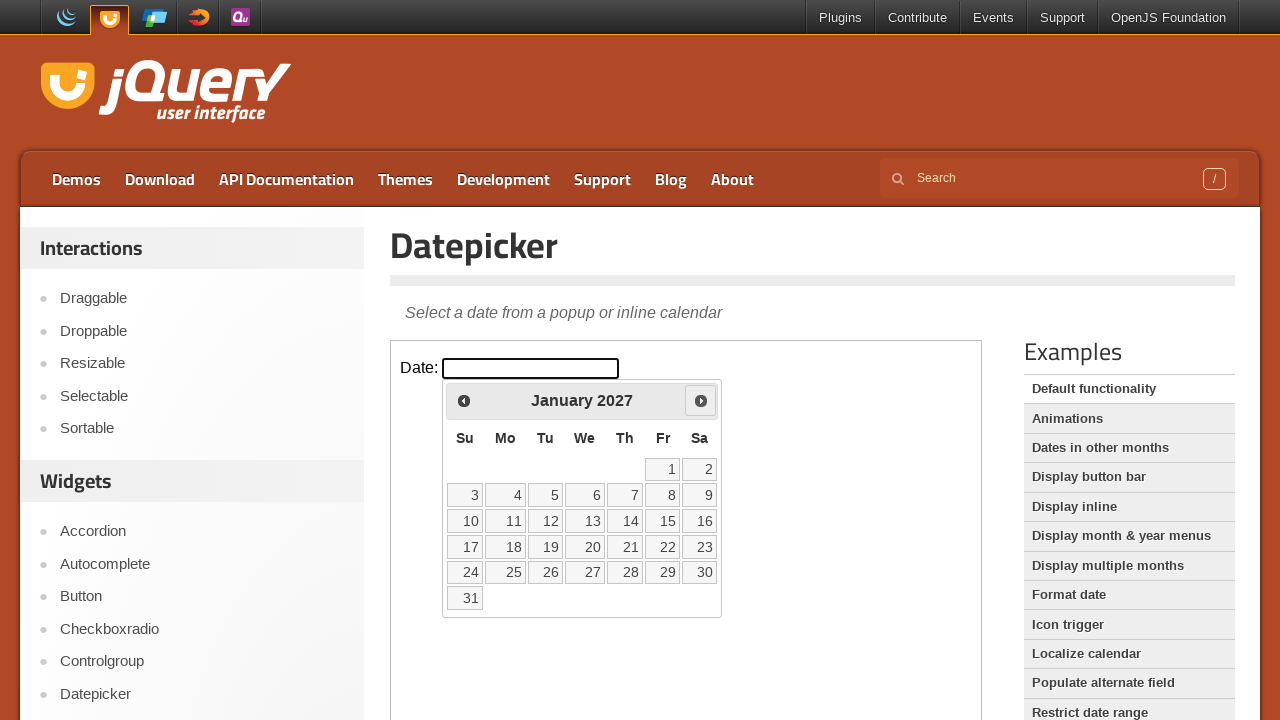

Checked current calendar month: January 2027
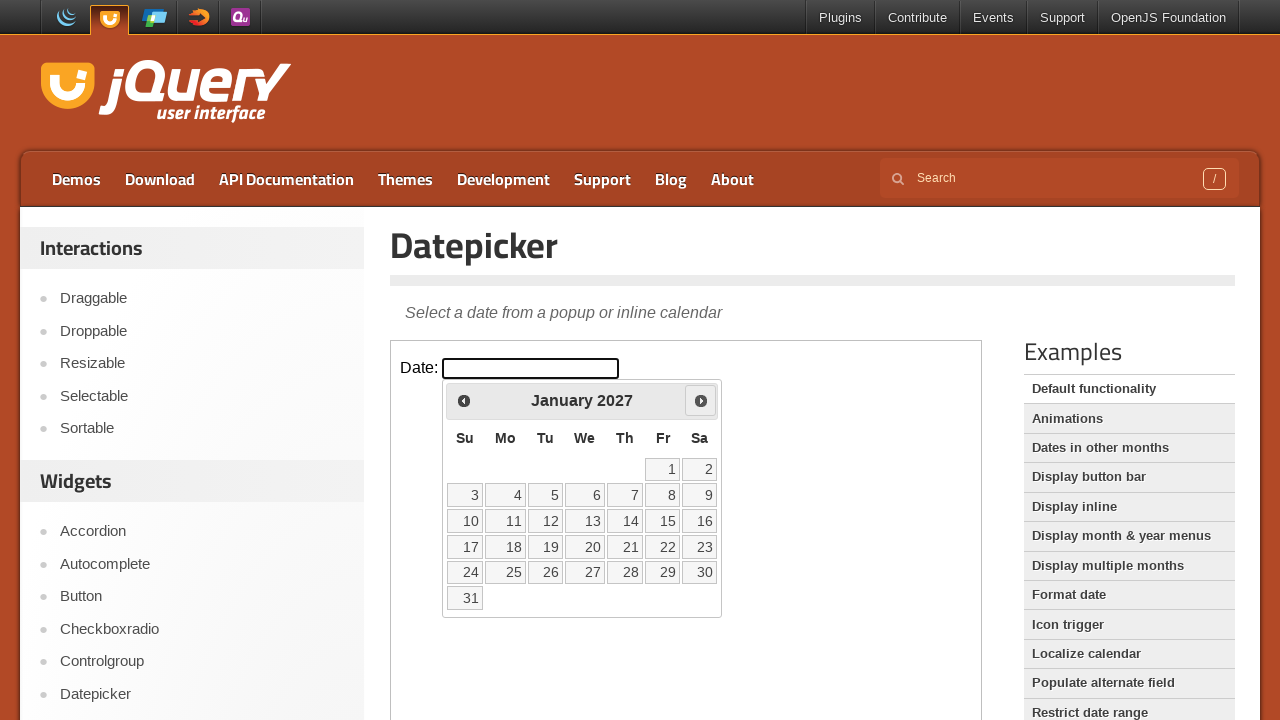

Clicked next month button to navigate forward at (701, 400) on iframe >> nth=0 >> internal:control=enter-frame >> span.ui-icon.ui-icon-circle-t
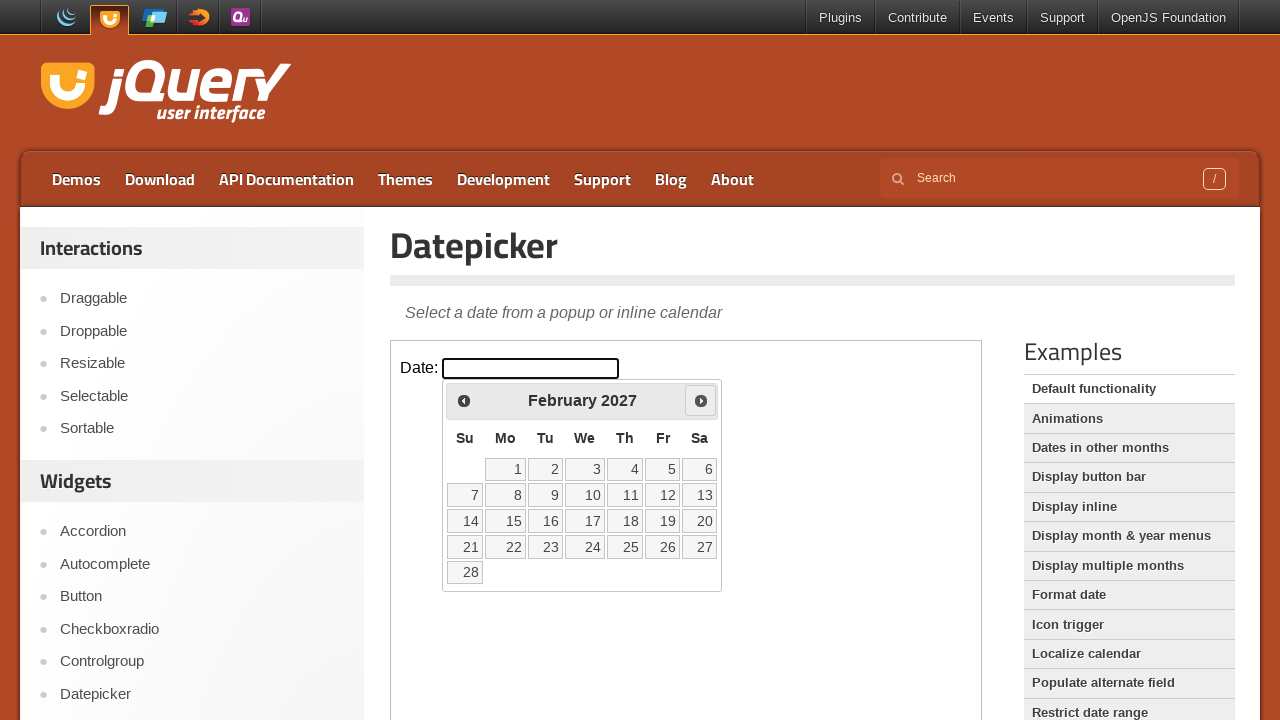

Checked current calendar month: February 2027
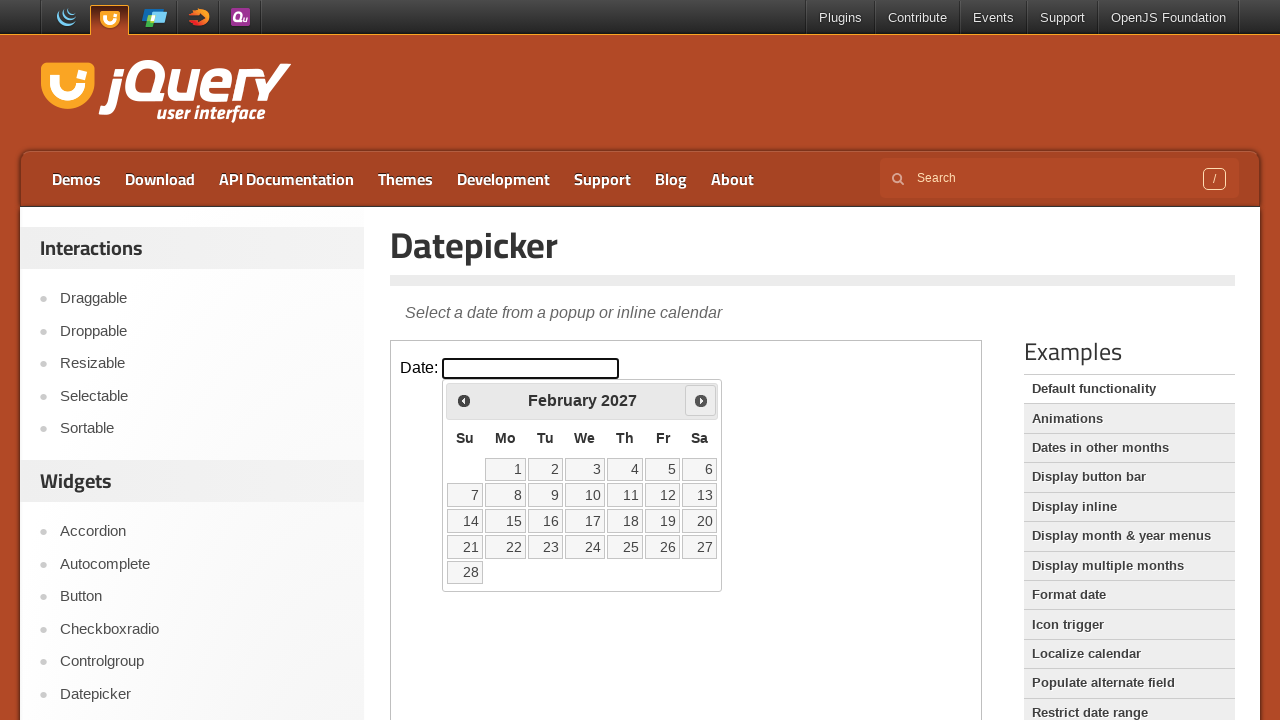

Clicked next month button to navigate forward at (701, 400) on iframe >> nth=0 >> internal:control=enter-frame >> span.ui-icon.ui-icon-circle-t
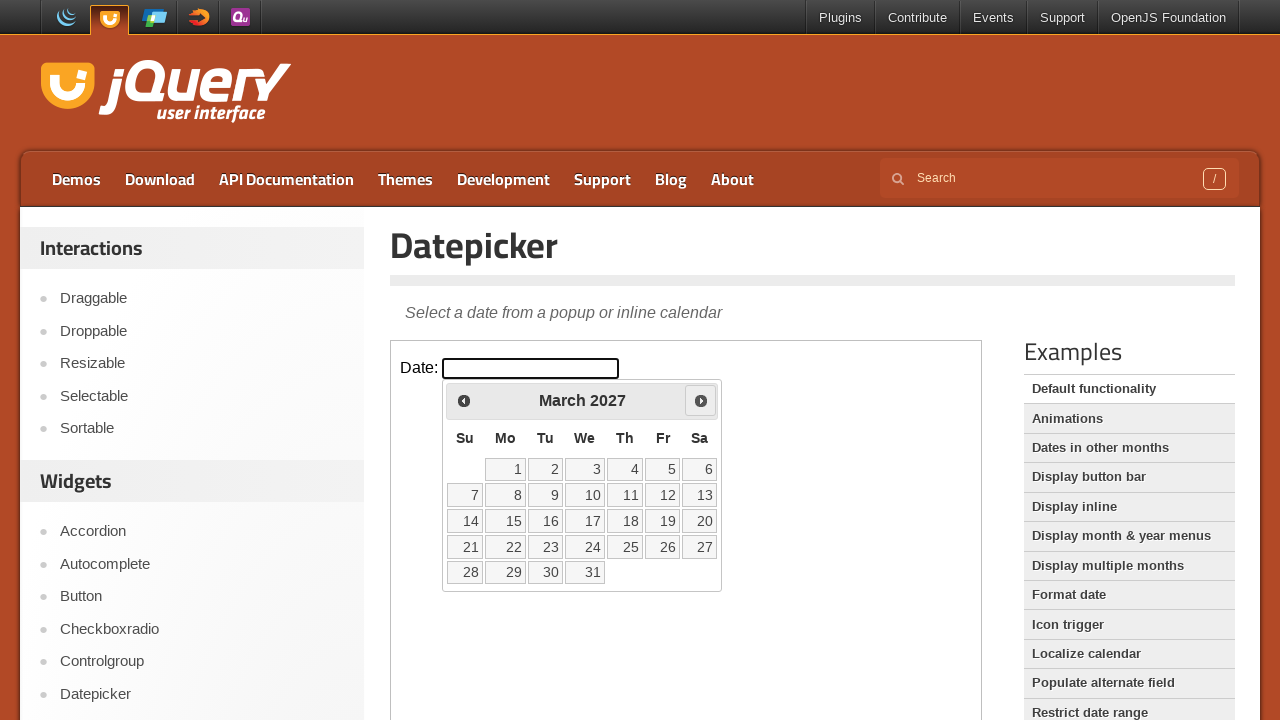

Checked current calendar month: March 2027
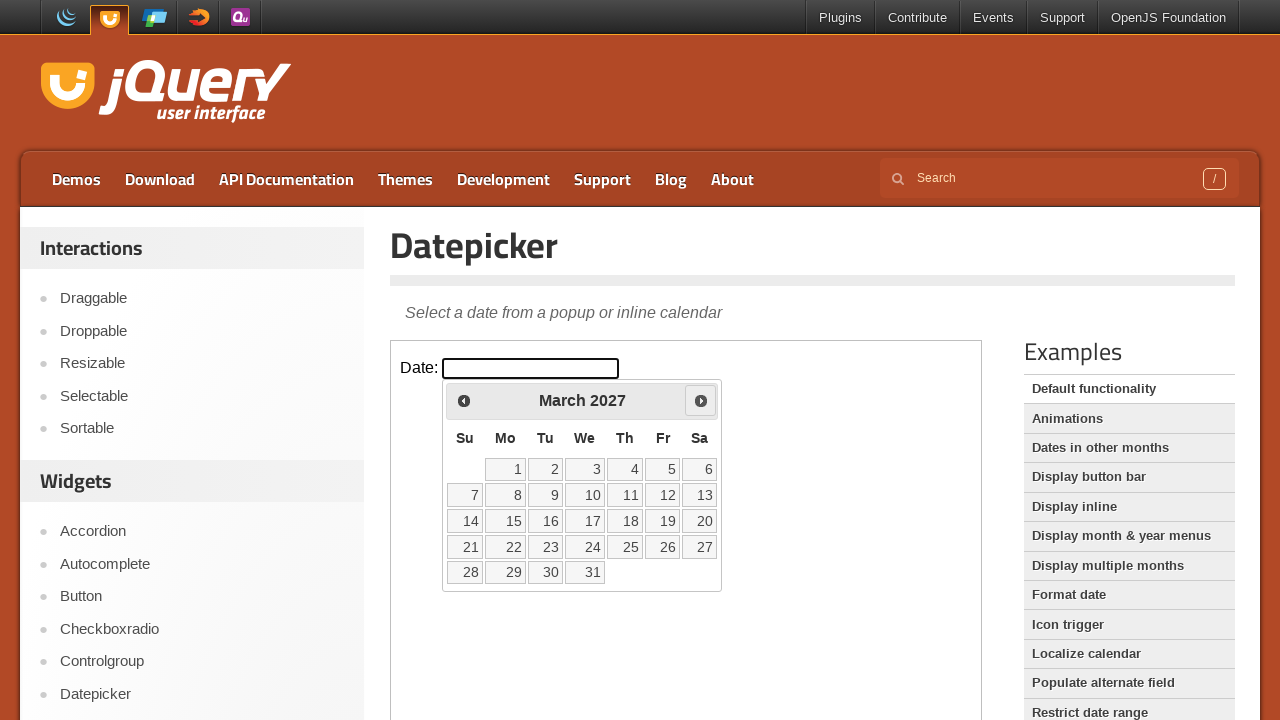

Clicked next month button to navigate forward at (701, 400) on iframe >> nth=0 >> internal:control=enter-frame >> span.ui-icon.ui-icon-circle-t
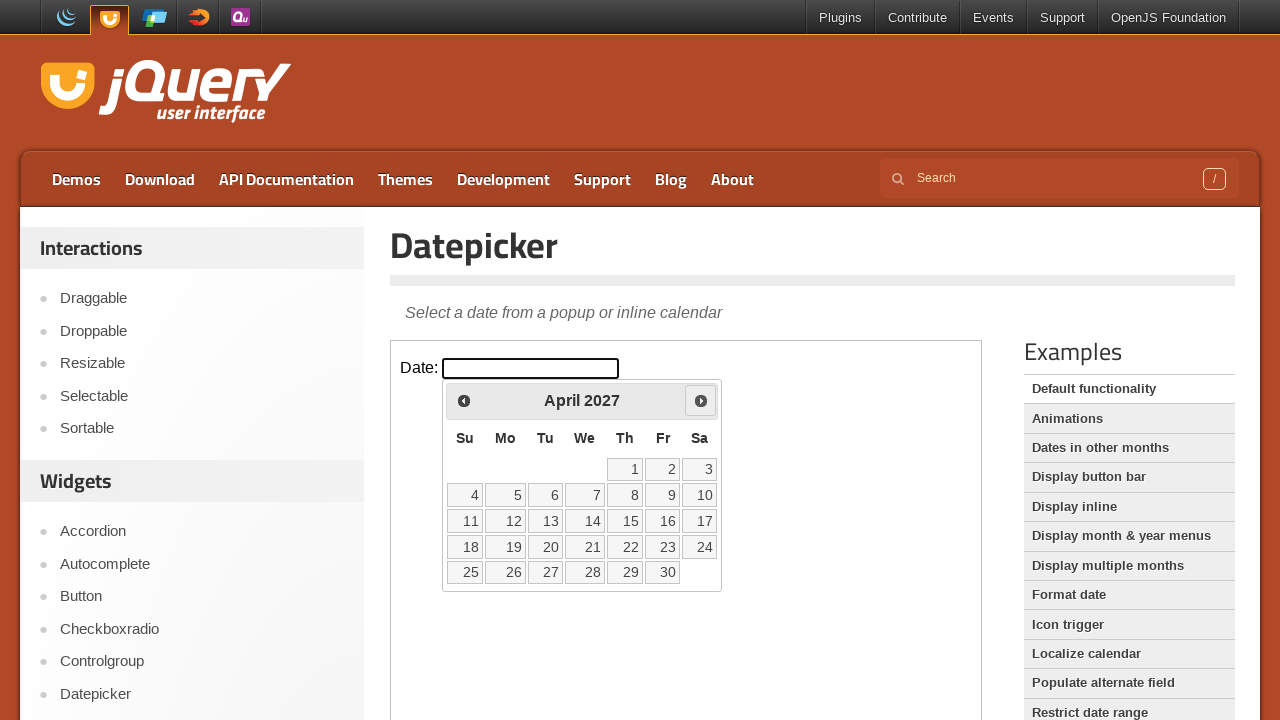

Checked current calendar month: April 2027
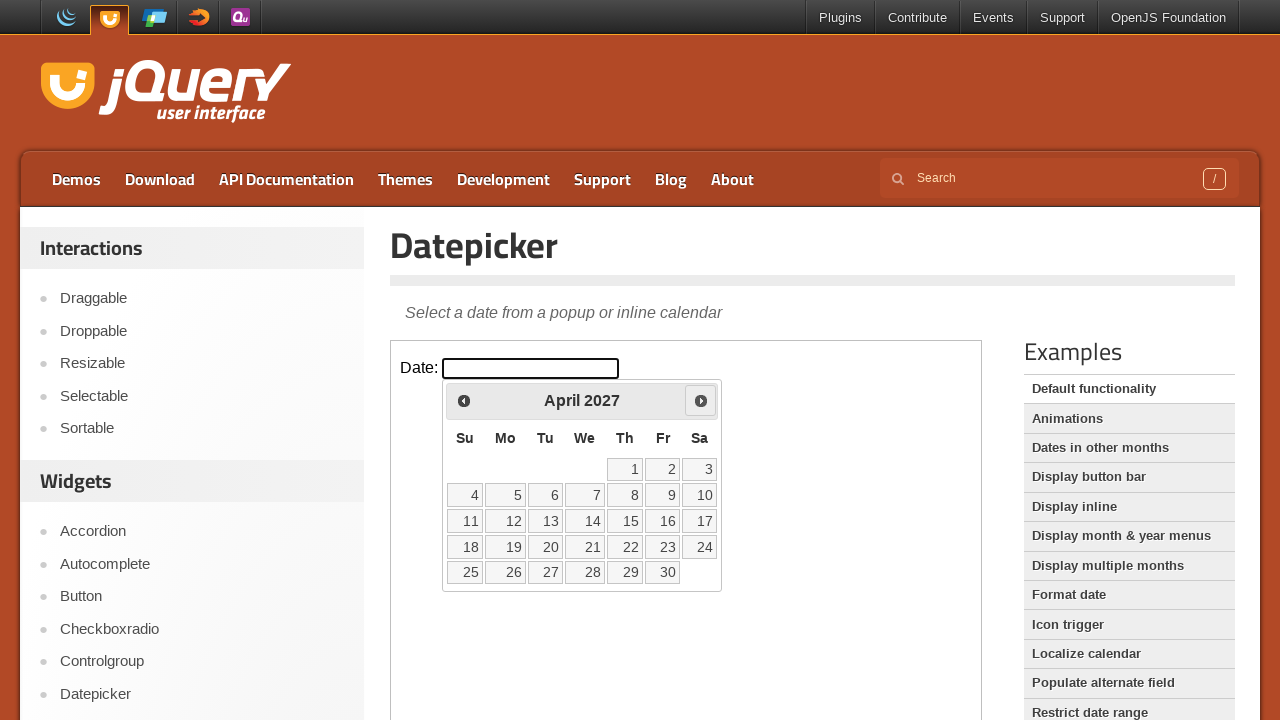

Clicked next month button to navigate forward at (701, 400) on iframe >> nth=0 >> internal:control=enter-frame >> span.ui-icon.ui-icon-circle-t
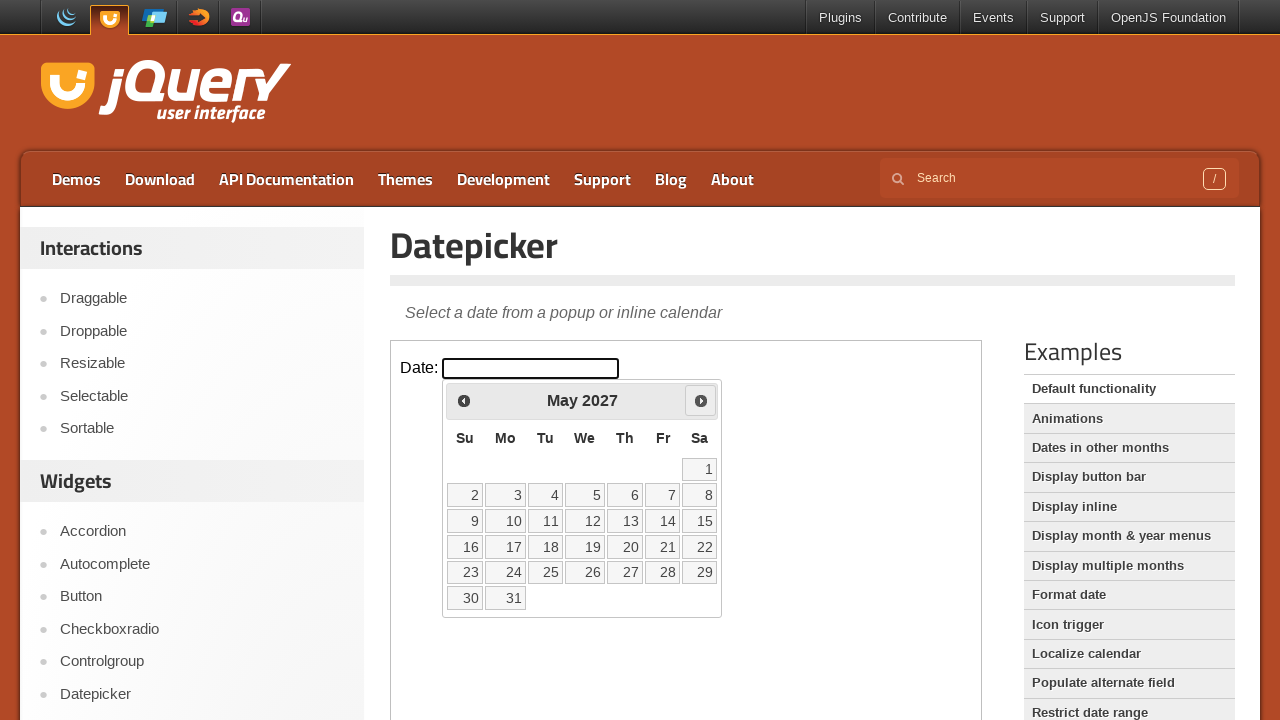

Checked current calendar month: May 2027
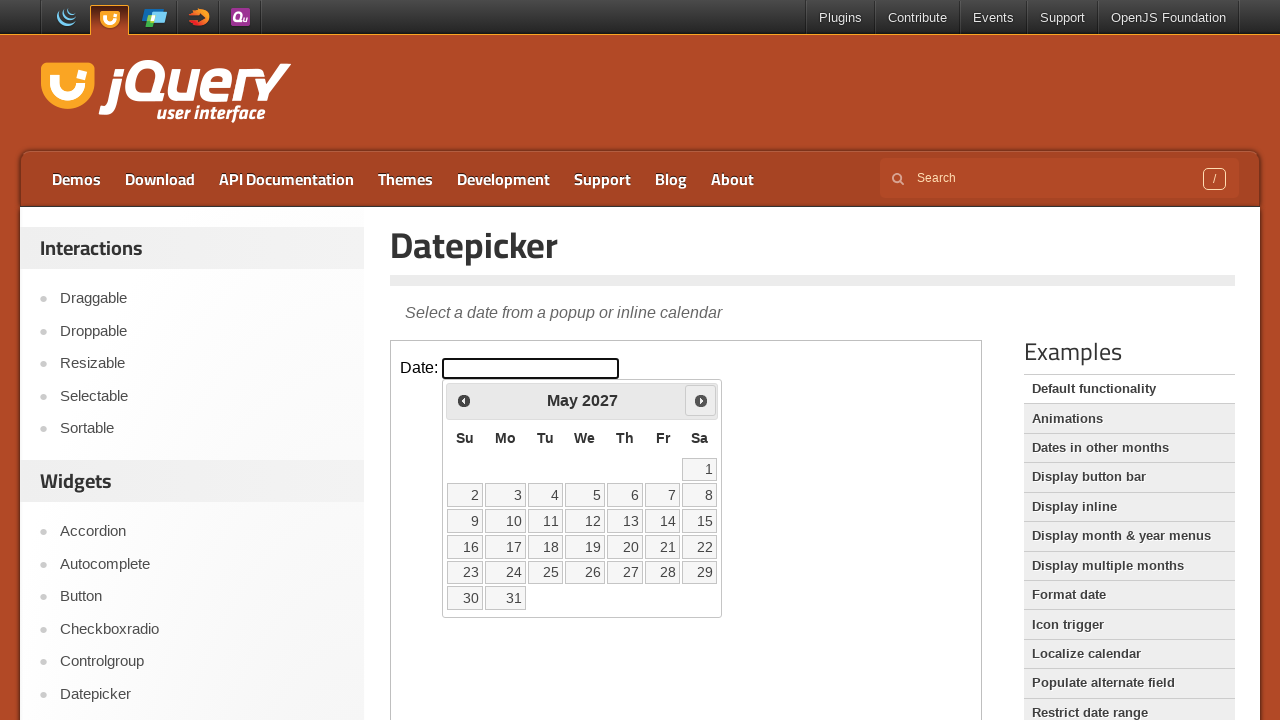

Selected day 19 from the calendar at (585, 547) on iframe >> nth=0 >> internal:control=enter-frame >> table.ui-datepicker-calendar 
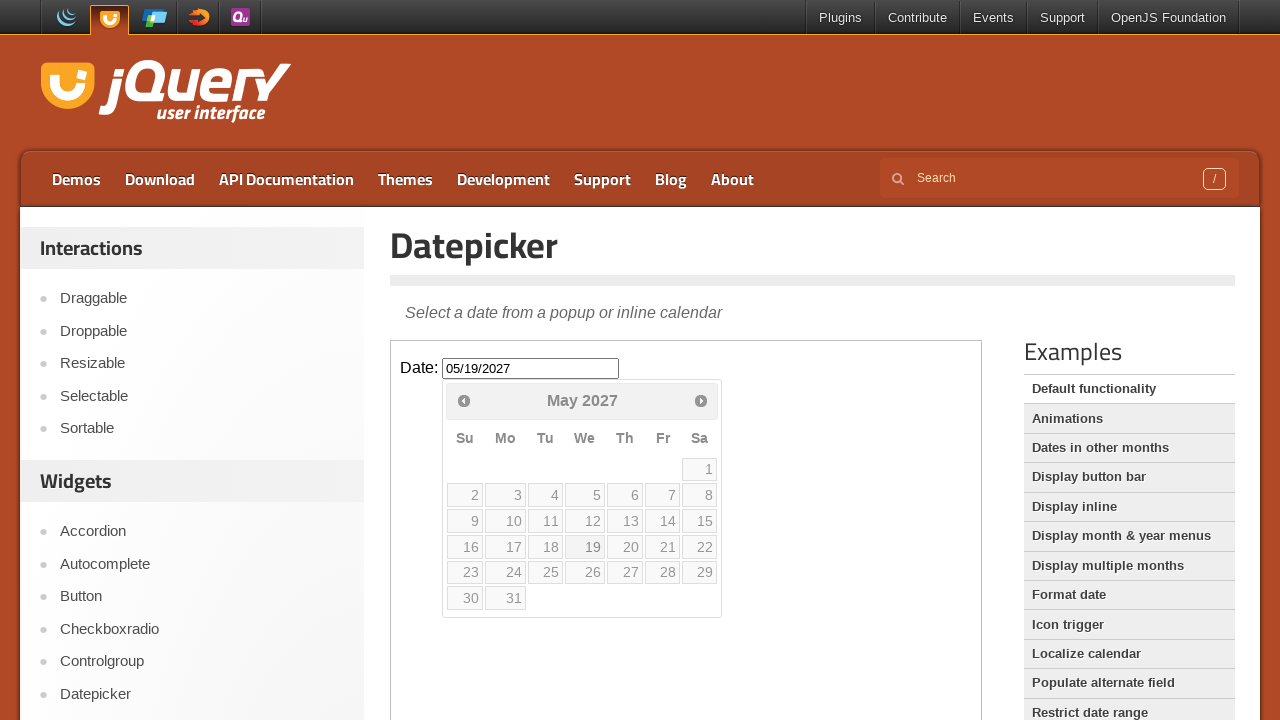

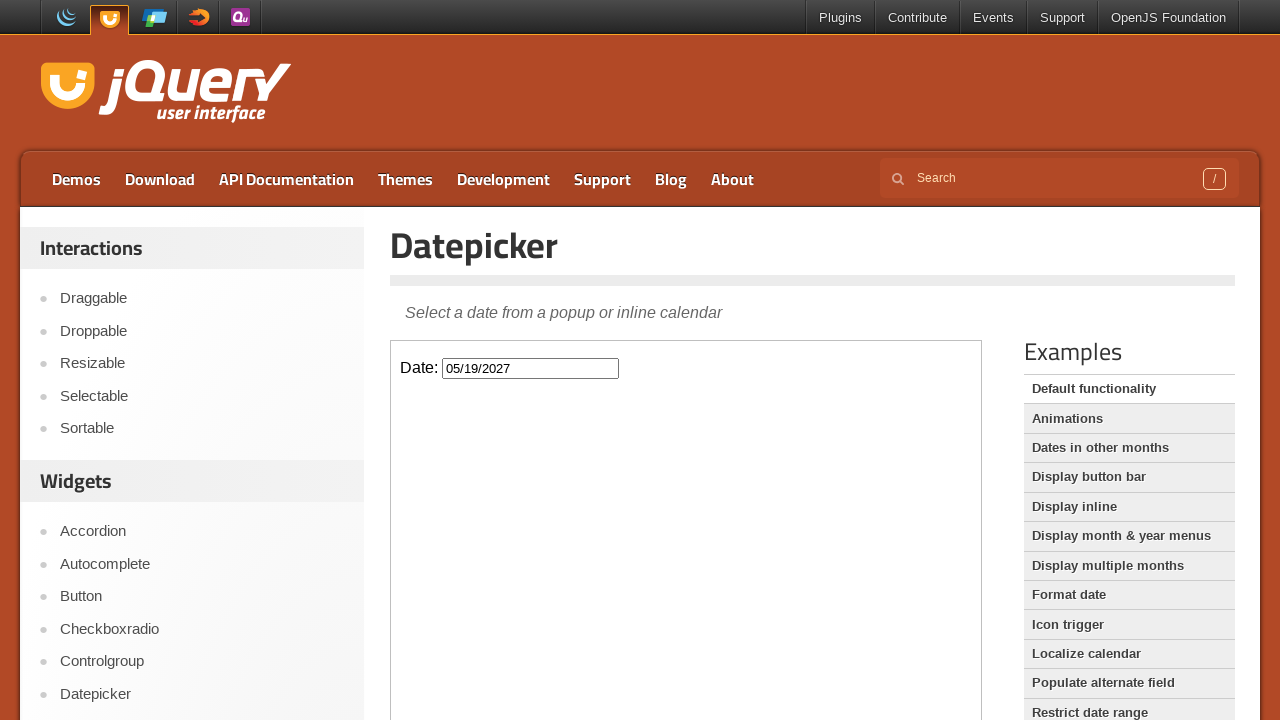